Tests that edits are cancelled when pressing Escape key

Starting URL: https://demo.playwright.dev/todomvc

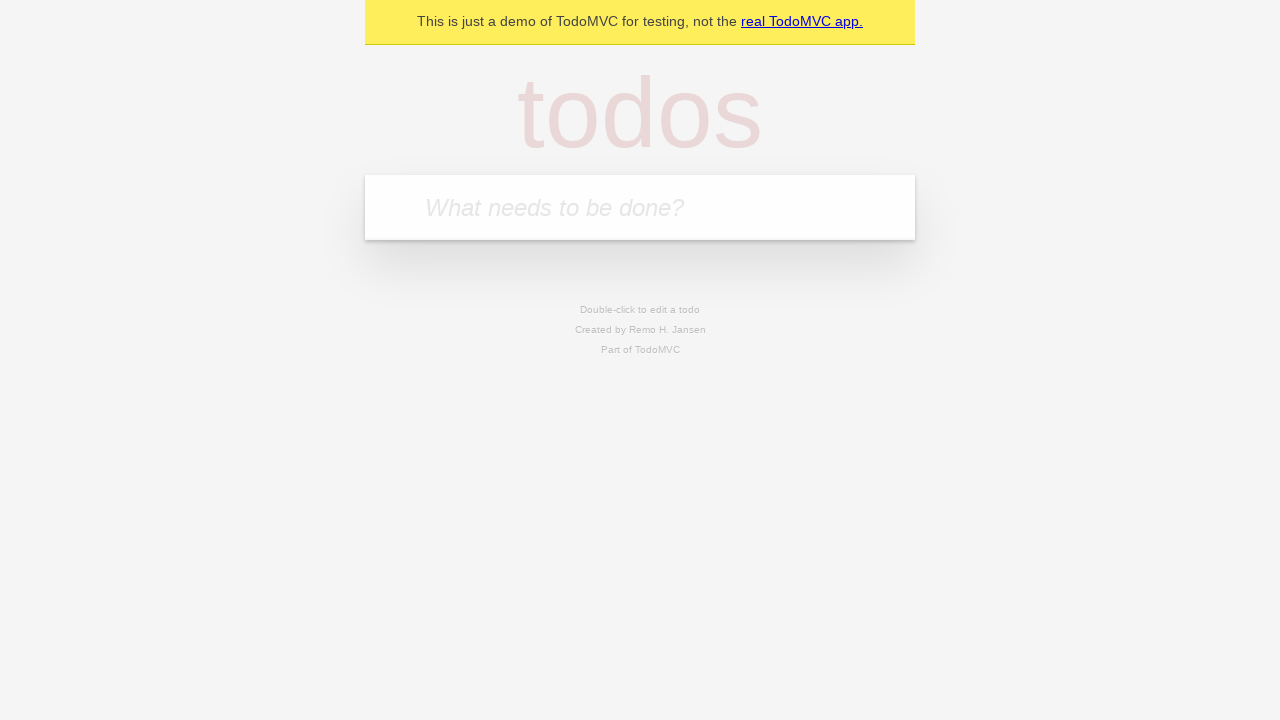

Filled first todo input with 'buy some cheese' on .new-todo
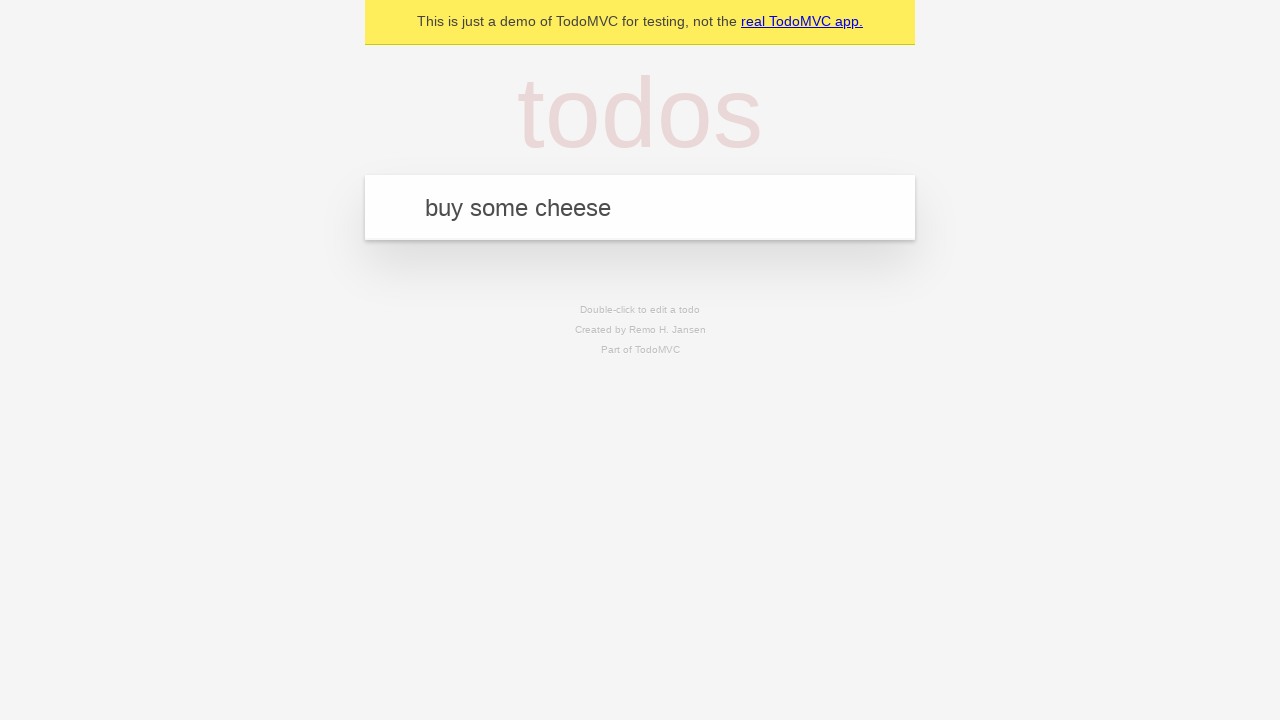

Pressed Enter to create first todo on .new-todo
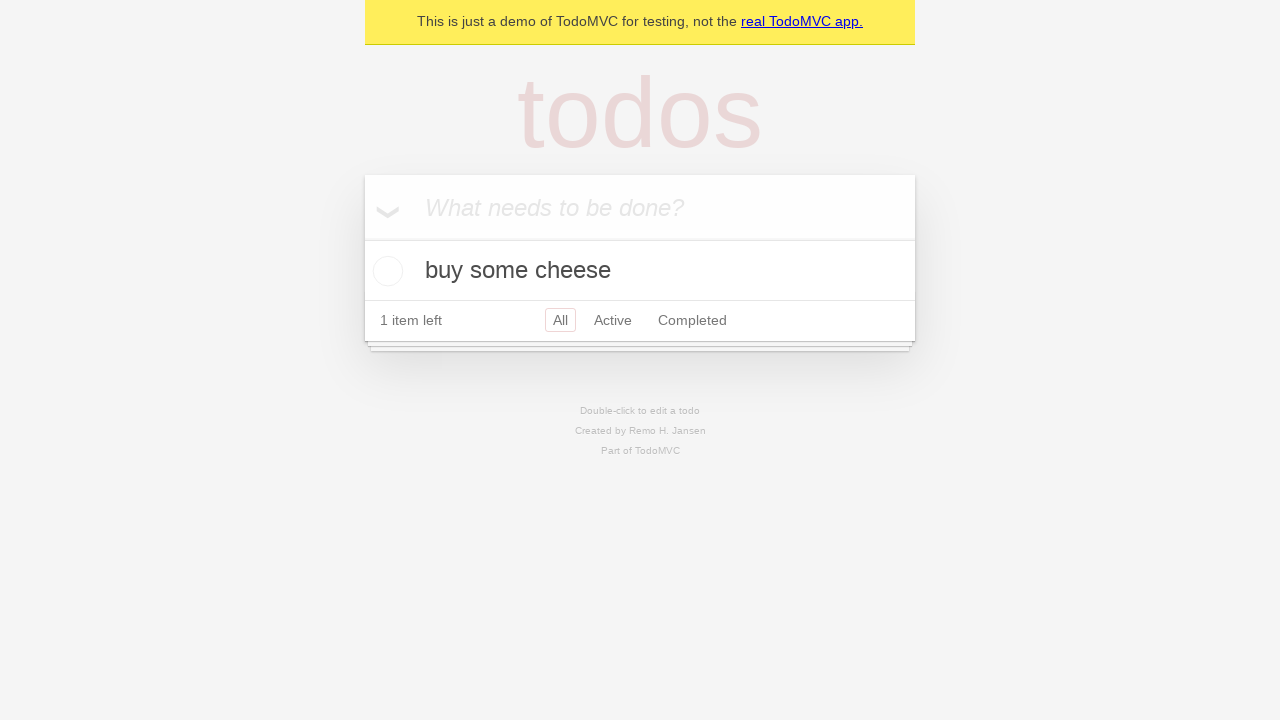

Filled second todo input with 'feed the cat' on .new-todo
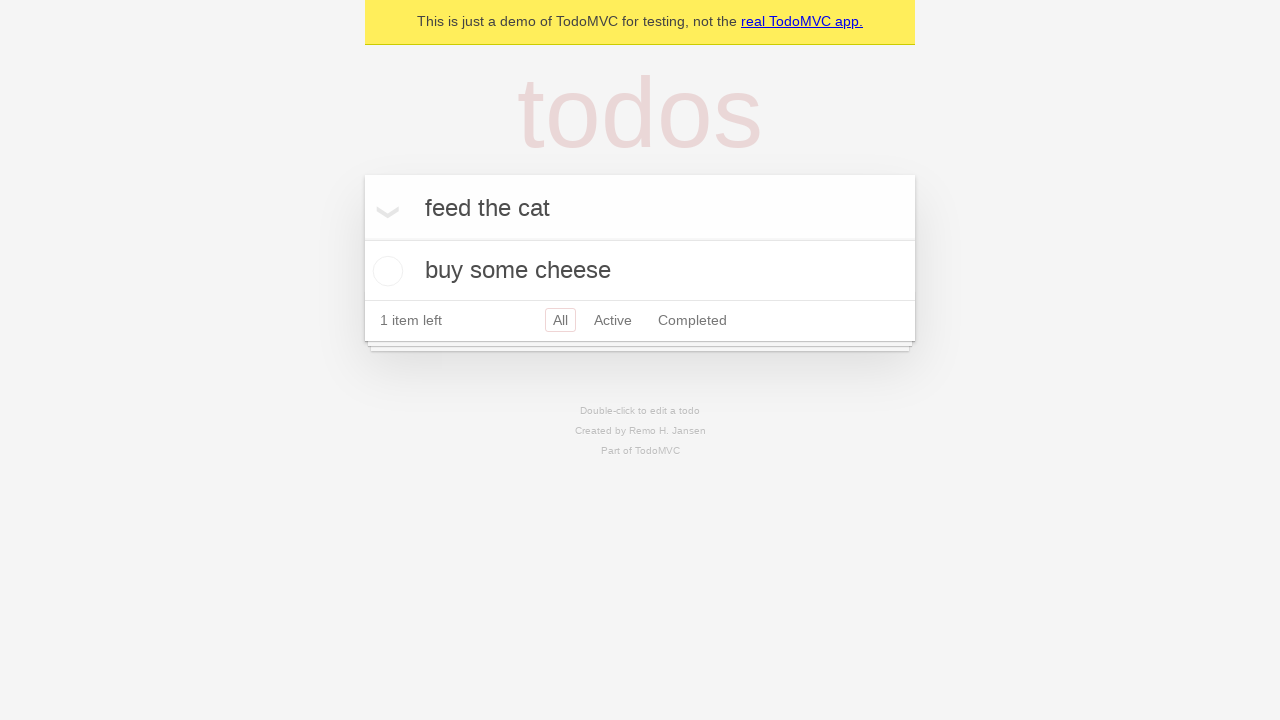

Pressed Enter to create second todo on .new-todo
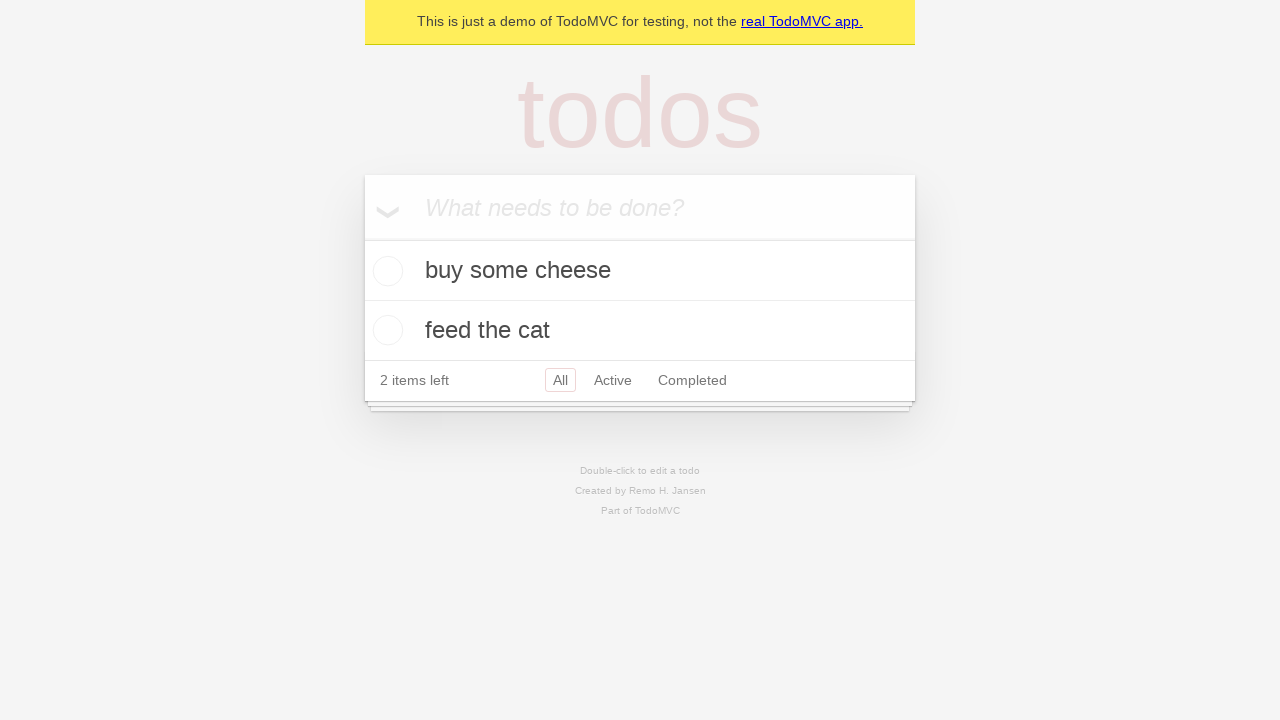

Filled third todo input with 'book a doctors appointment' on .new-todo
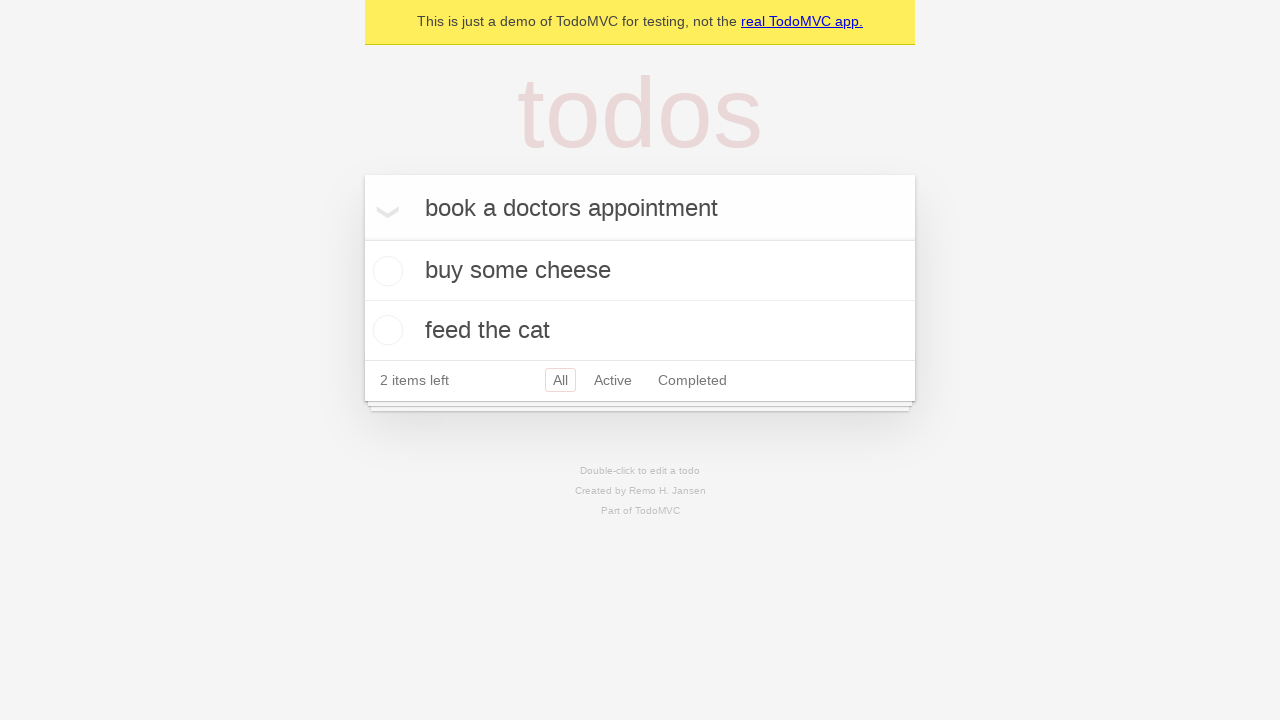

Pressed Enter to create third todo on .new-todo
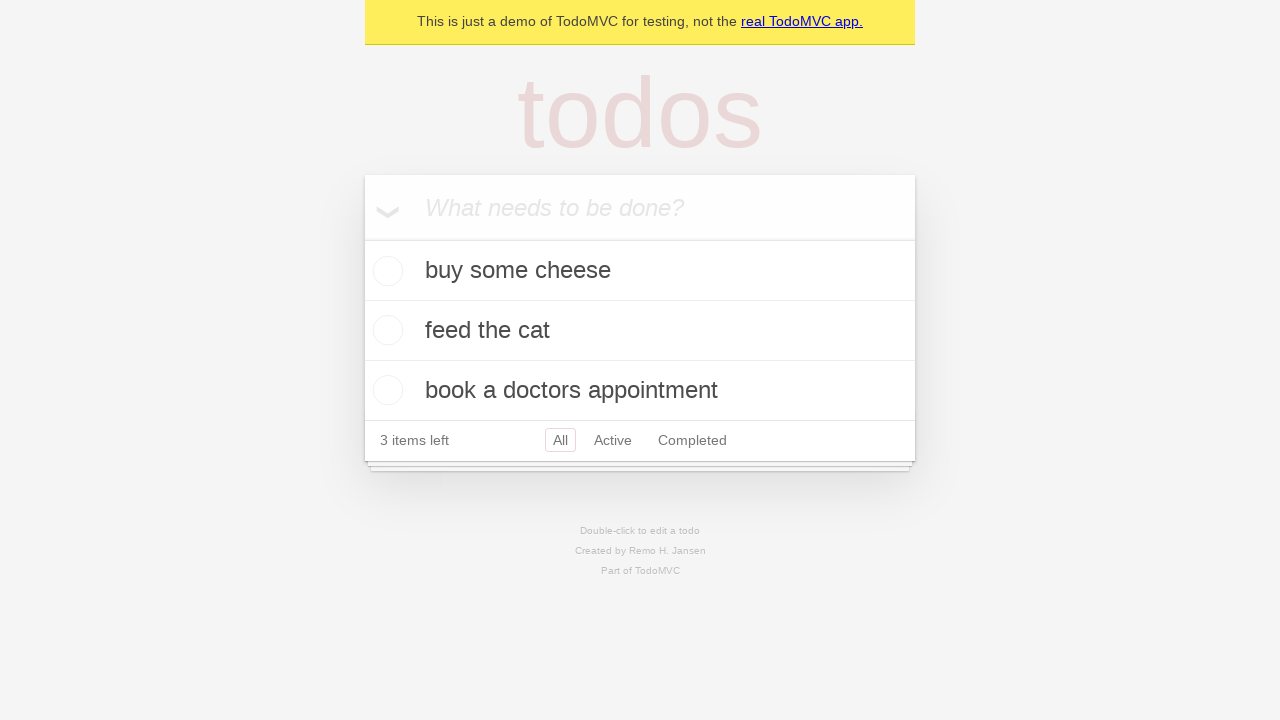

Located all todo items
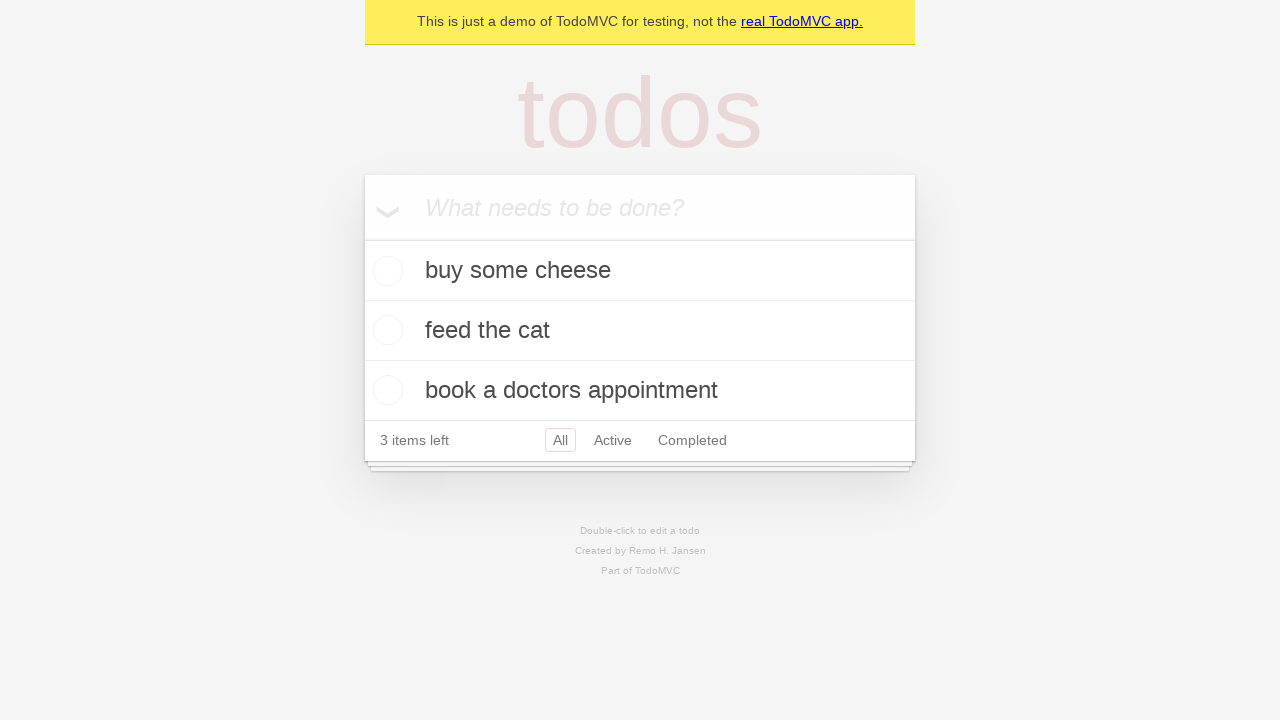

Double-clicked second todo item to enter edit mode at (640, 331) on .todo-list li >> nth=1
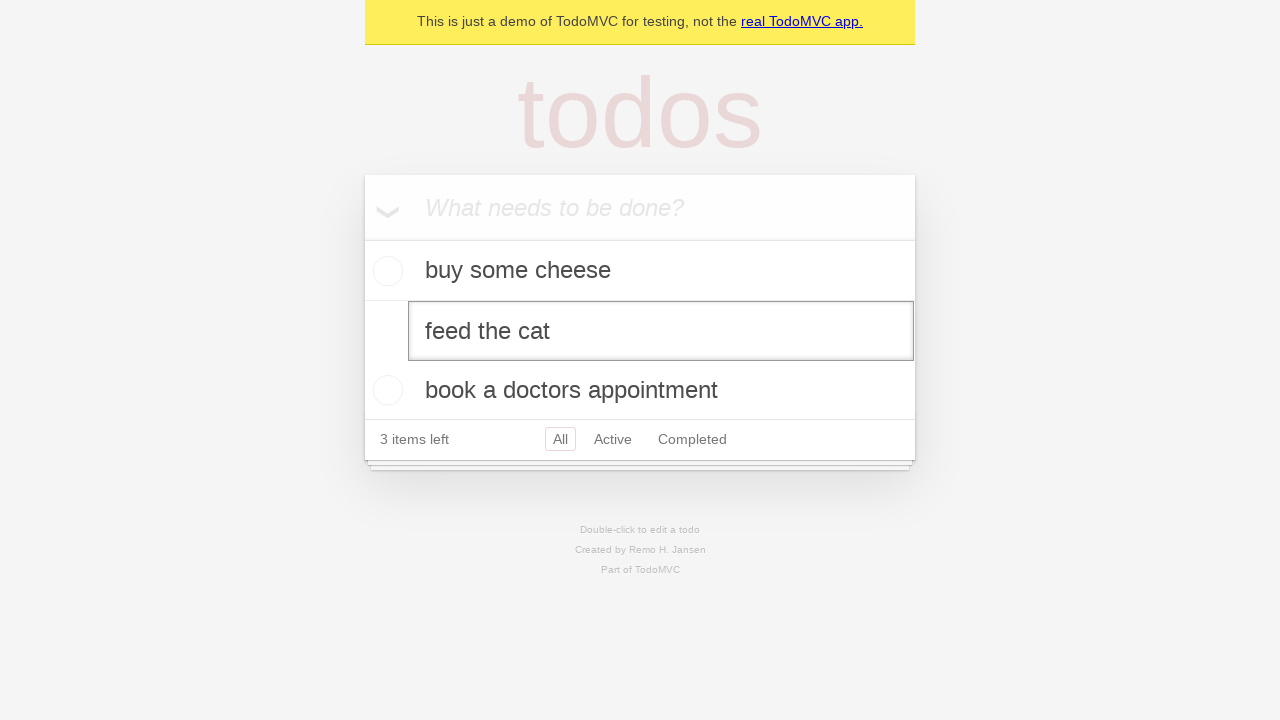

Pressed Escape to cancel edit mode on .todo-list li >> nth=1 >> .edit
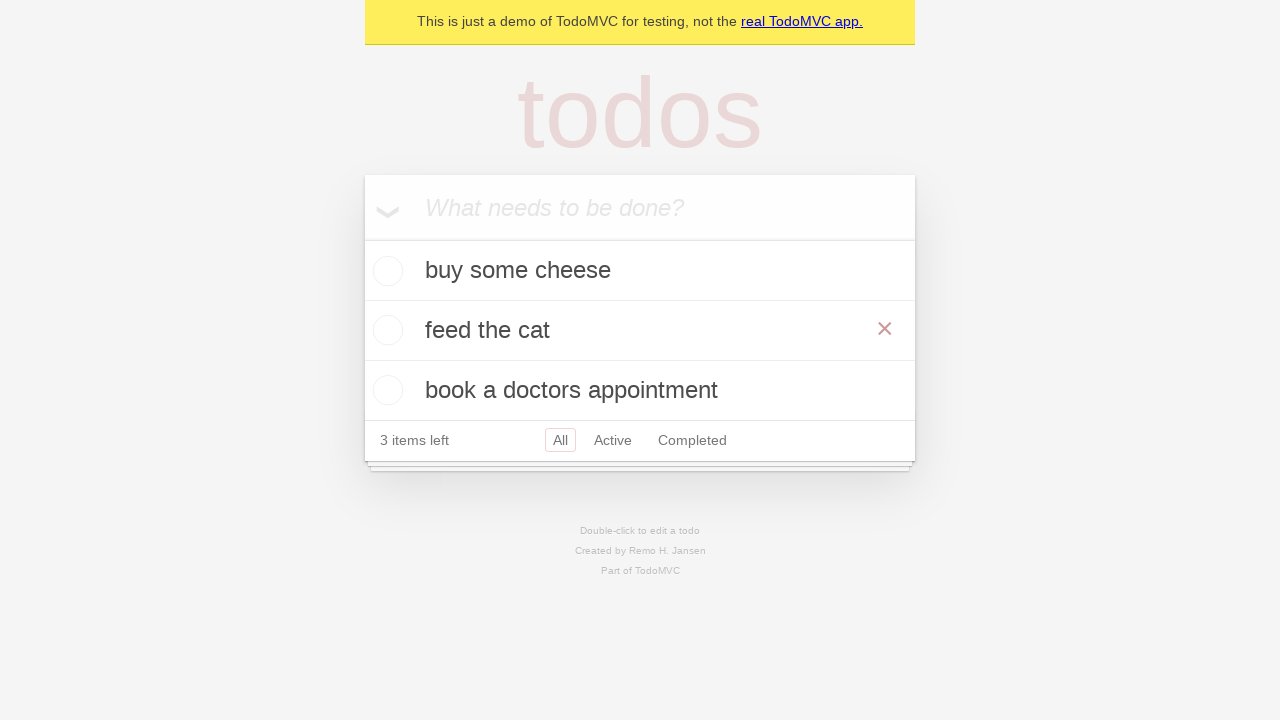

Waited for todo list items to be visible - edit was cancelled
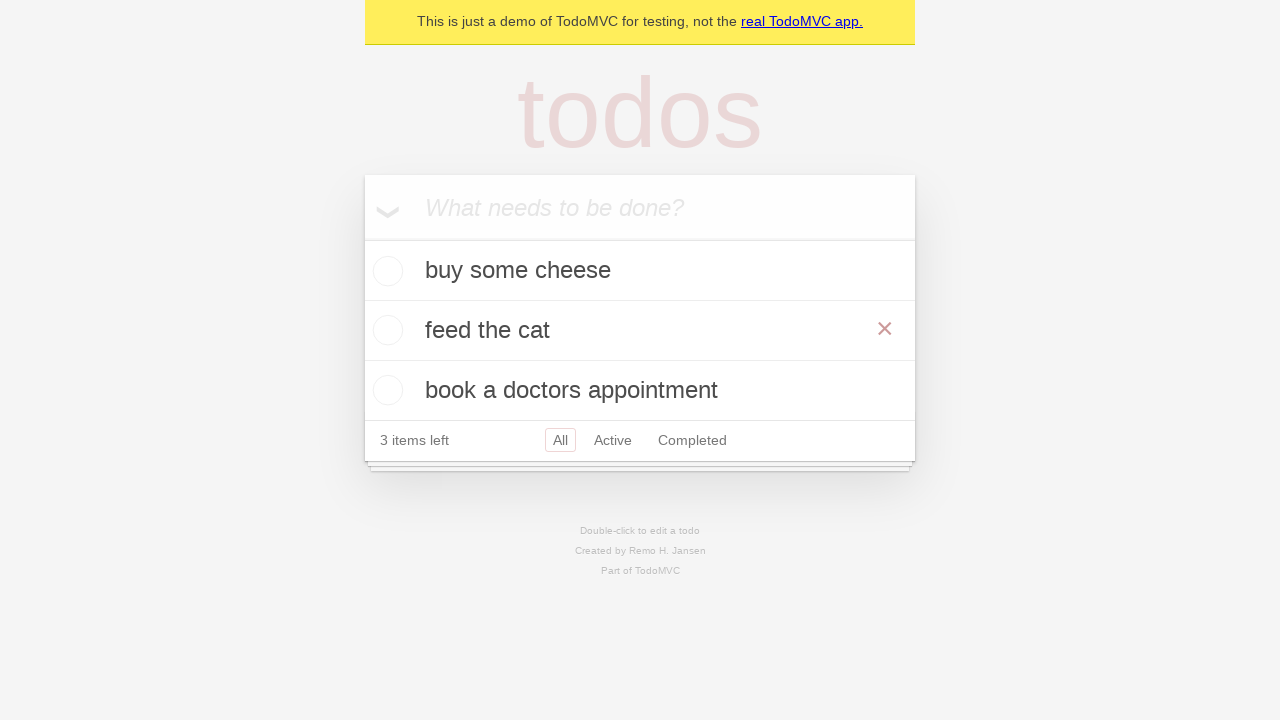

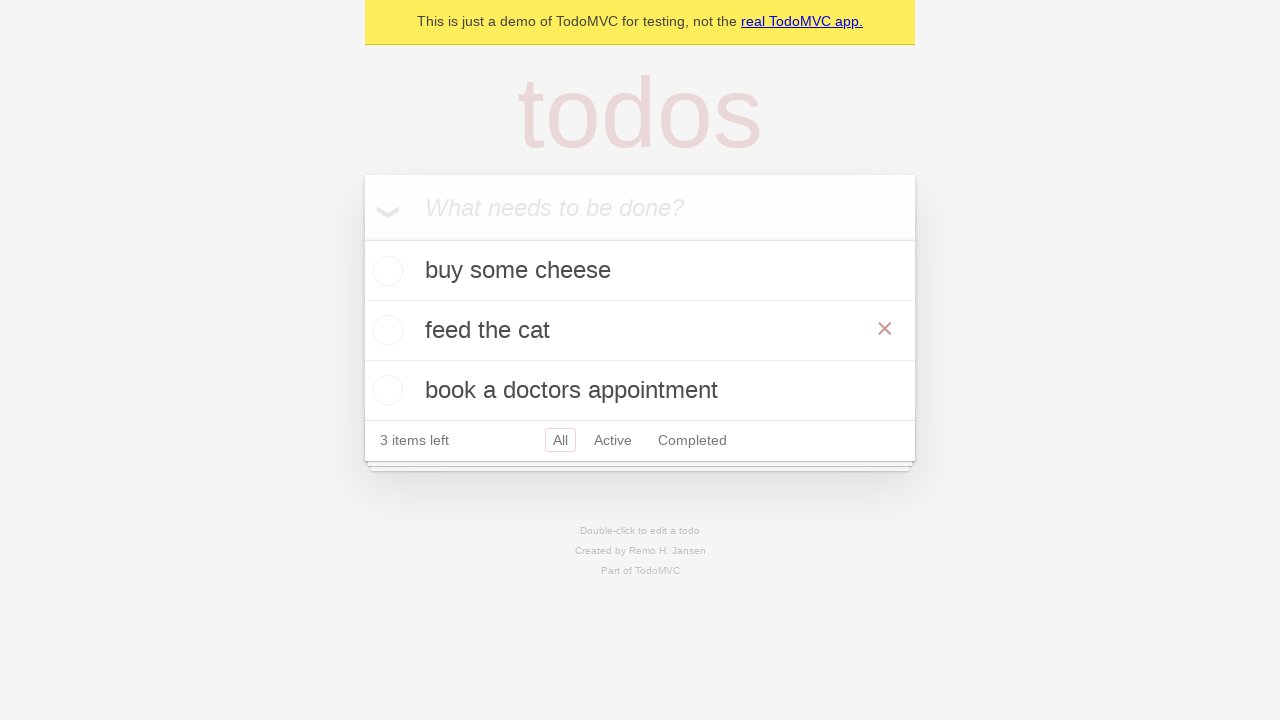